Tests a practice form submission by filling in name, email, password, checkbox, dropdown, radio button, and birthday fields, then submitting and verifying the success message.

Starting URL: https://rahulshettyacademy.com/angularpractice/

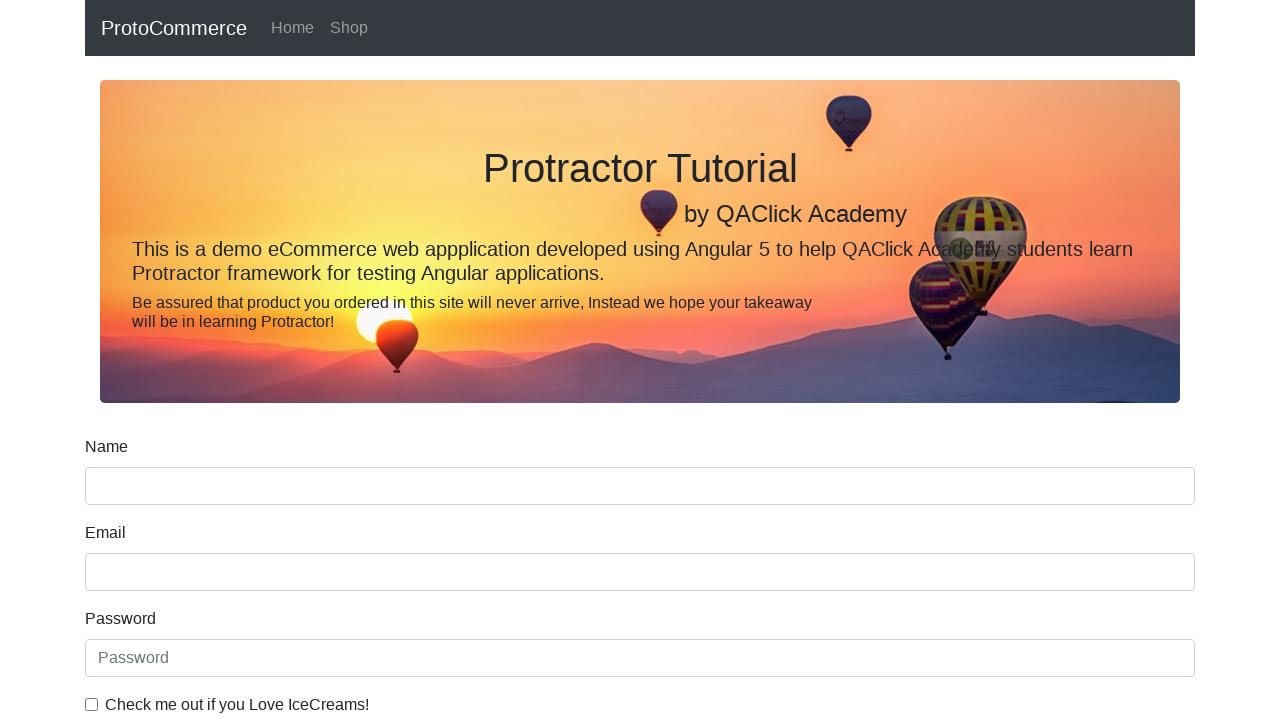

Filled name field with 'prasad galande' on input[minlength='2']
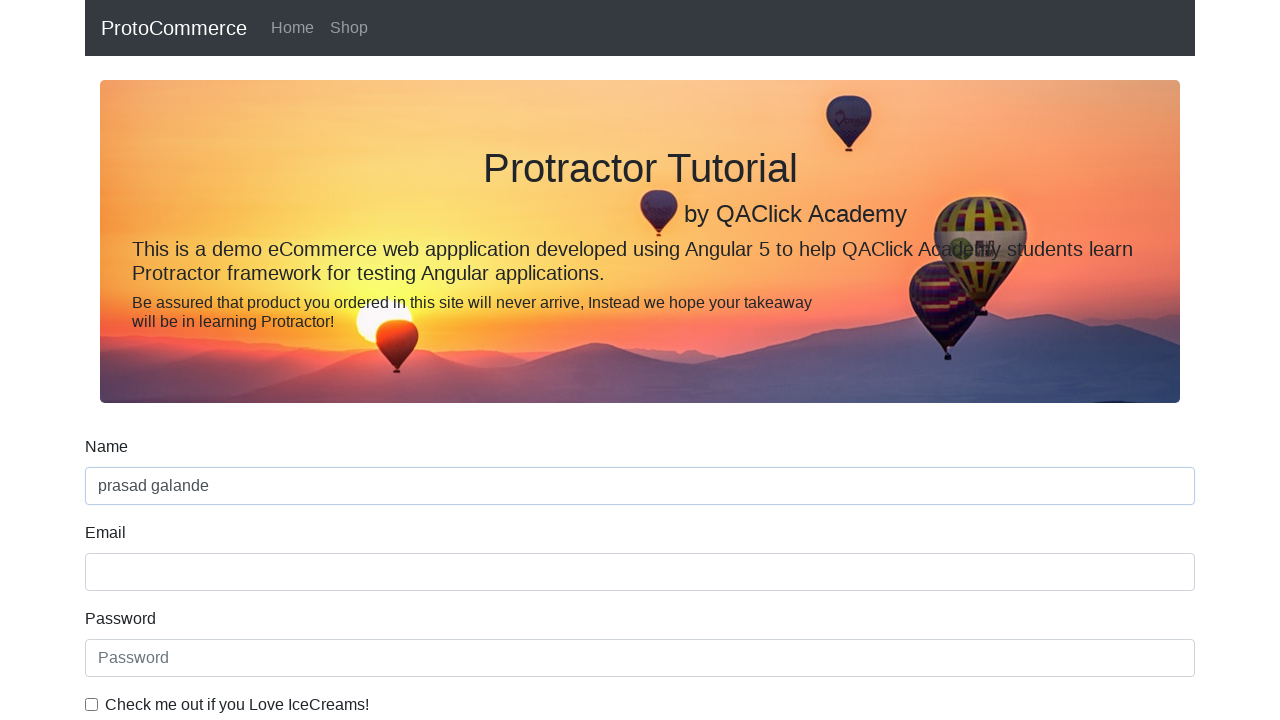

Filled email field with 'galande.prasad@gmail.com' on input[name='email']
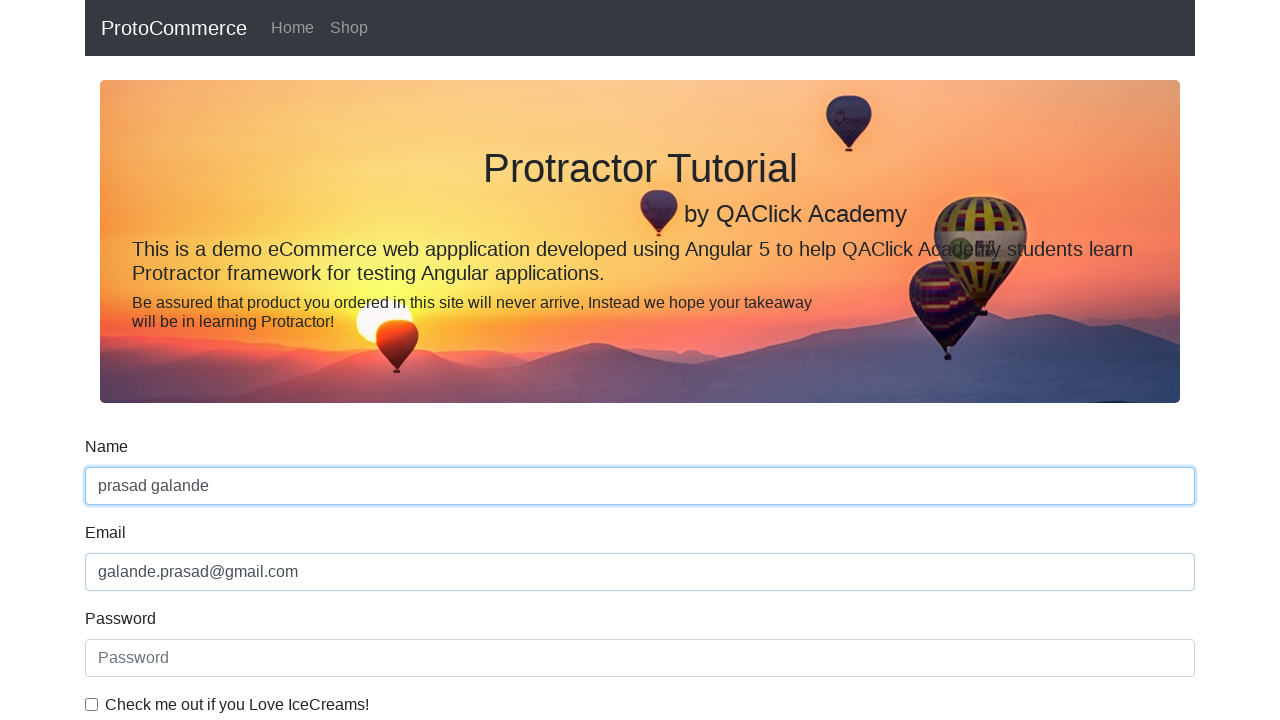

Filled password field with 'Prasad@123' on input#exampleInputPassword1
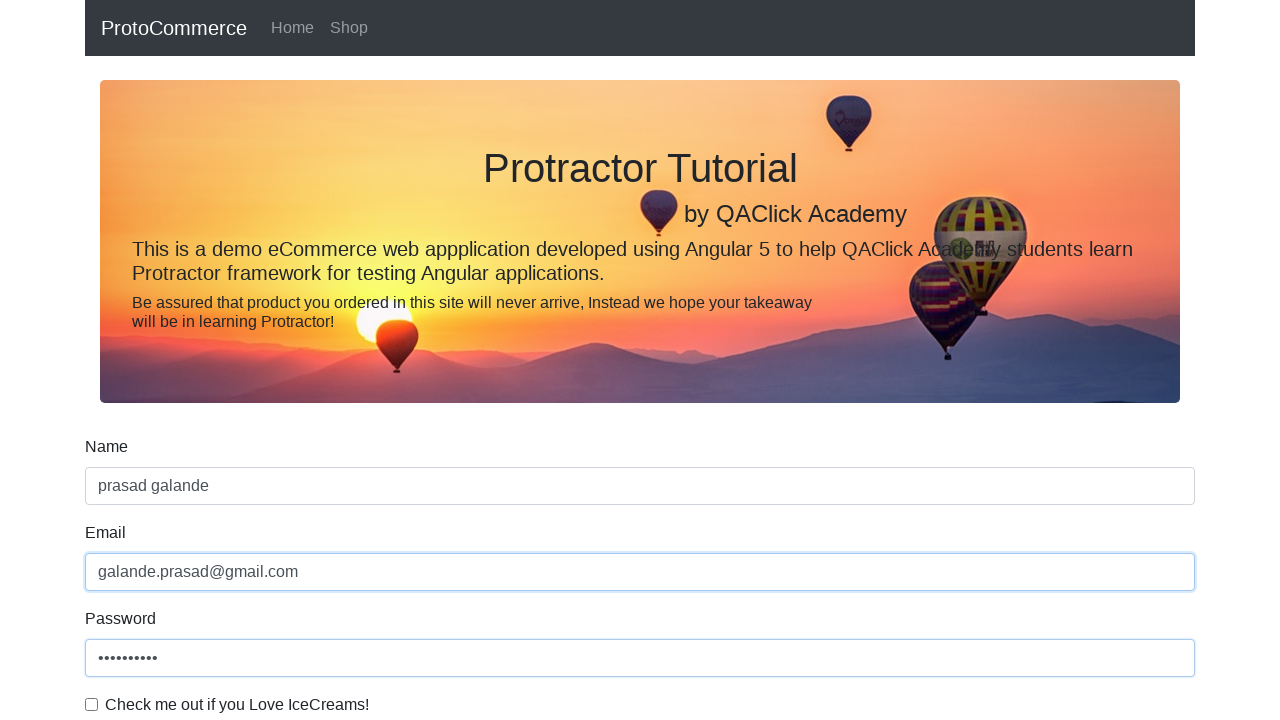

Clicked checkbox to enable it at (640, 705) on div.form-check
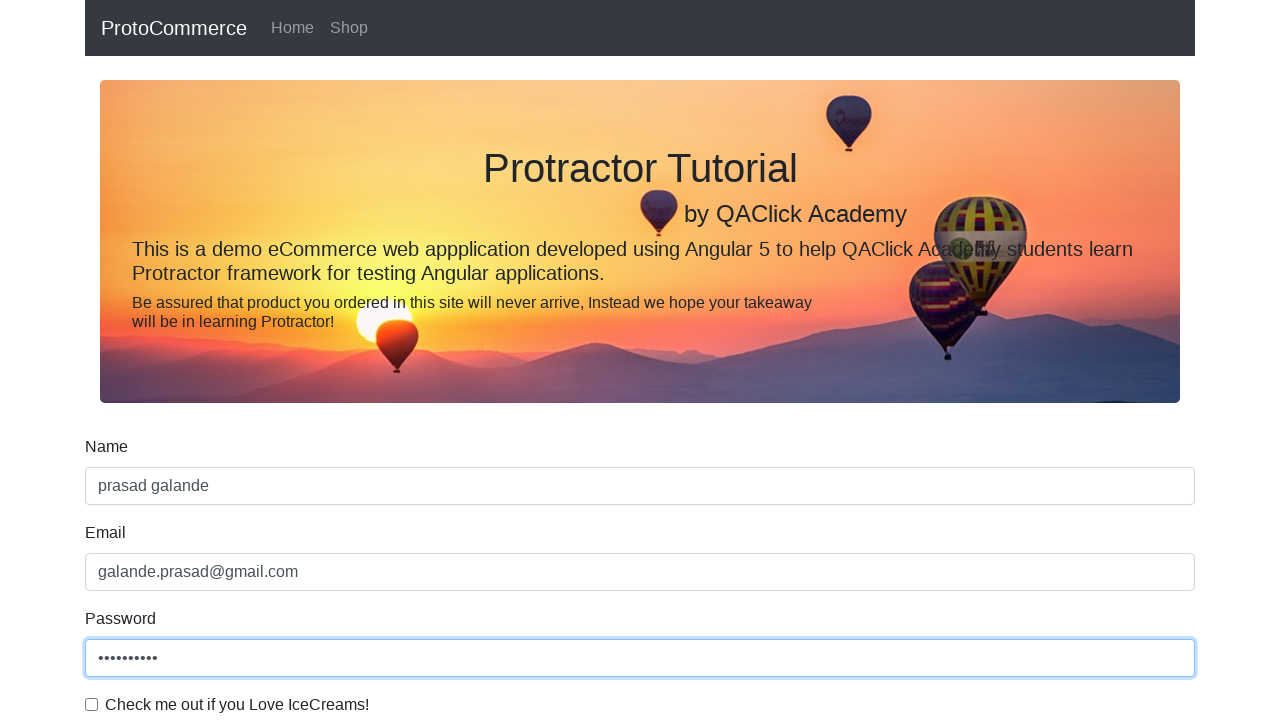

Clicked dropdown to open it at (640, 360) on select#exampleFormControlSelect1
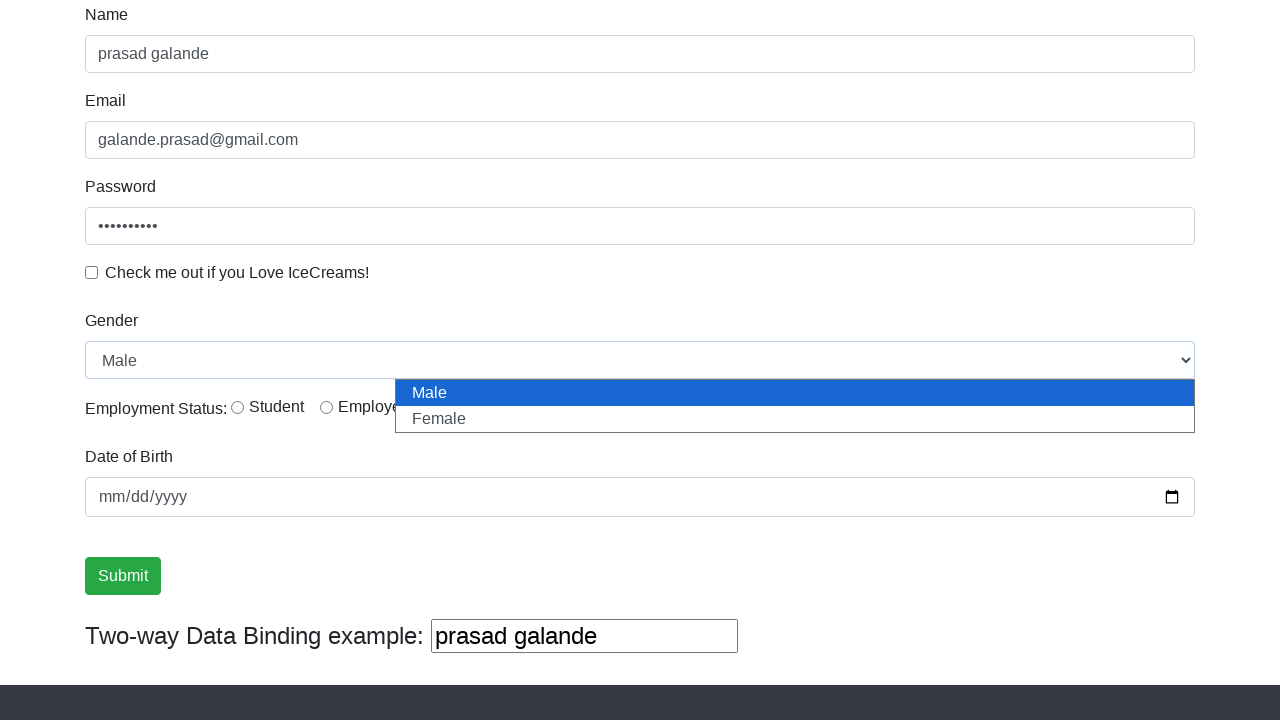

Selected option at index 1 from dropdown on select#exampleFormControlSelect1
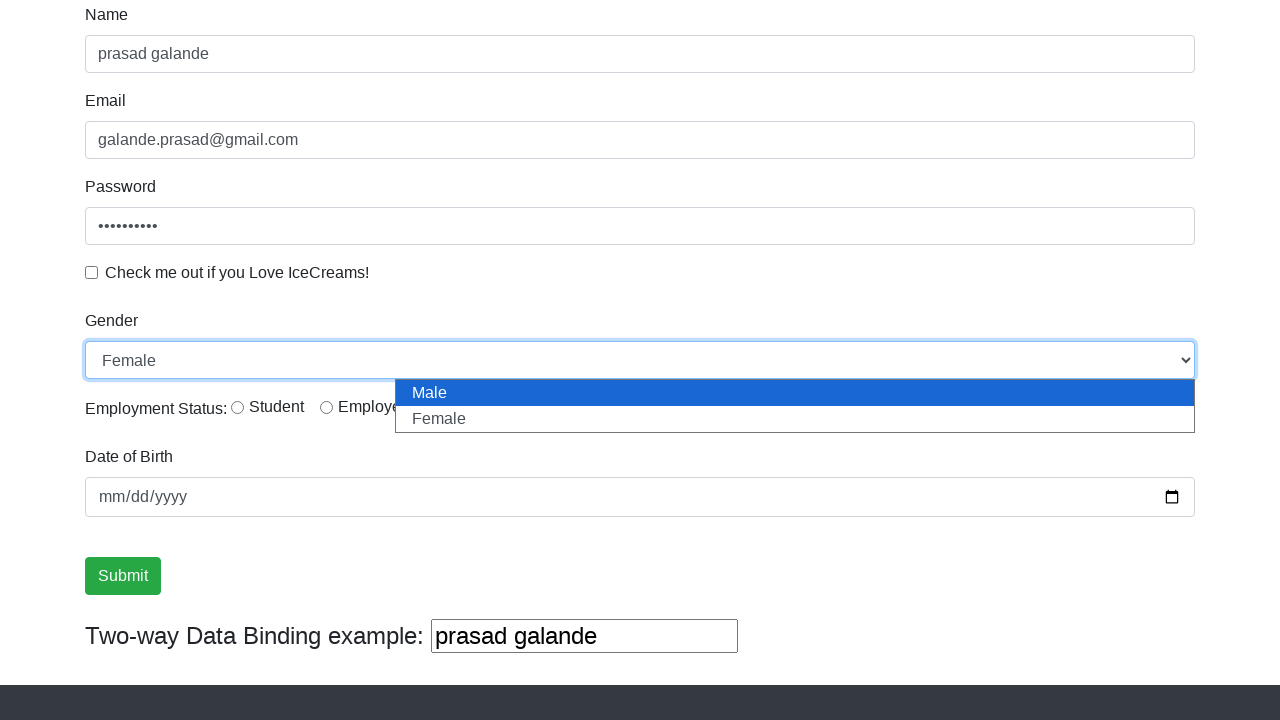

Clicked radio button to select it at (238, 407) on input#inlineRadio1
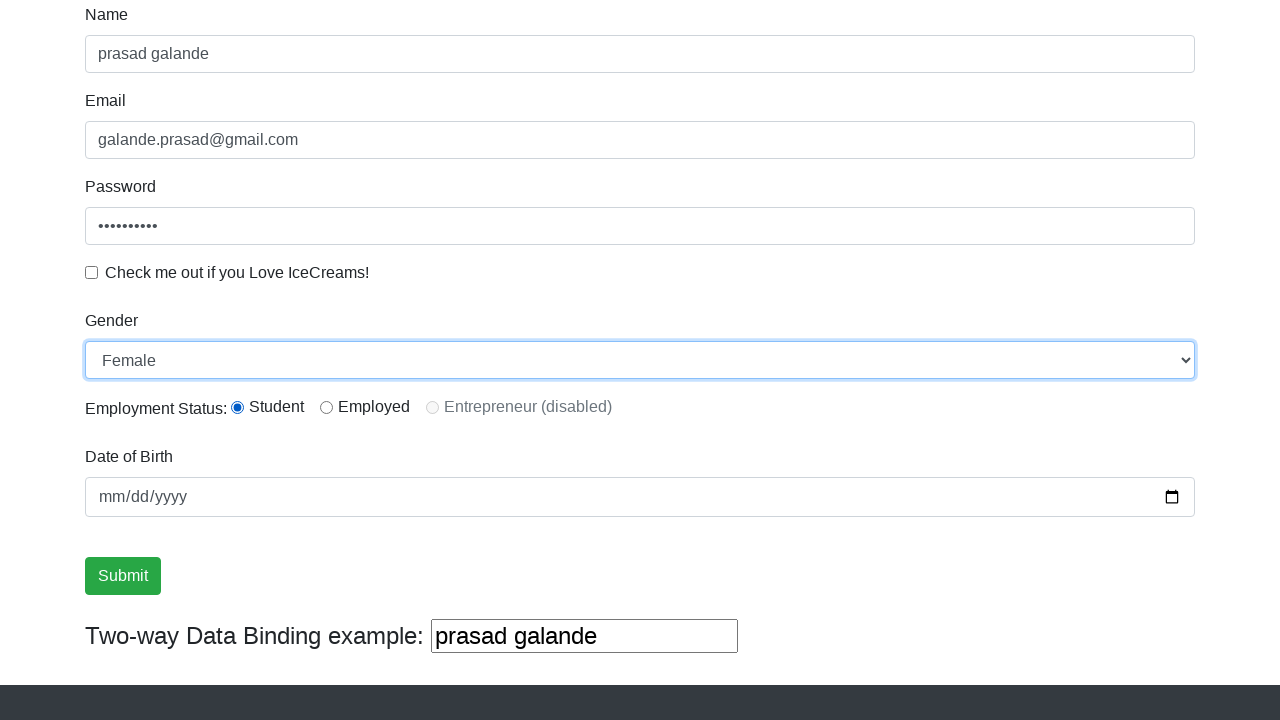

Filled birthday field with '1998-01-06' on input[name='bday']
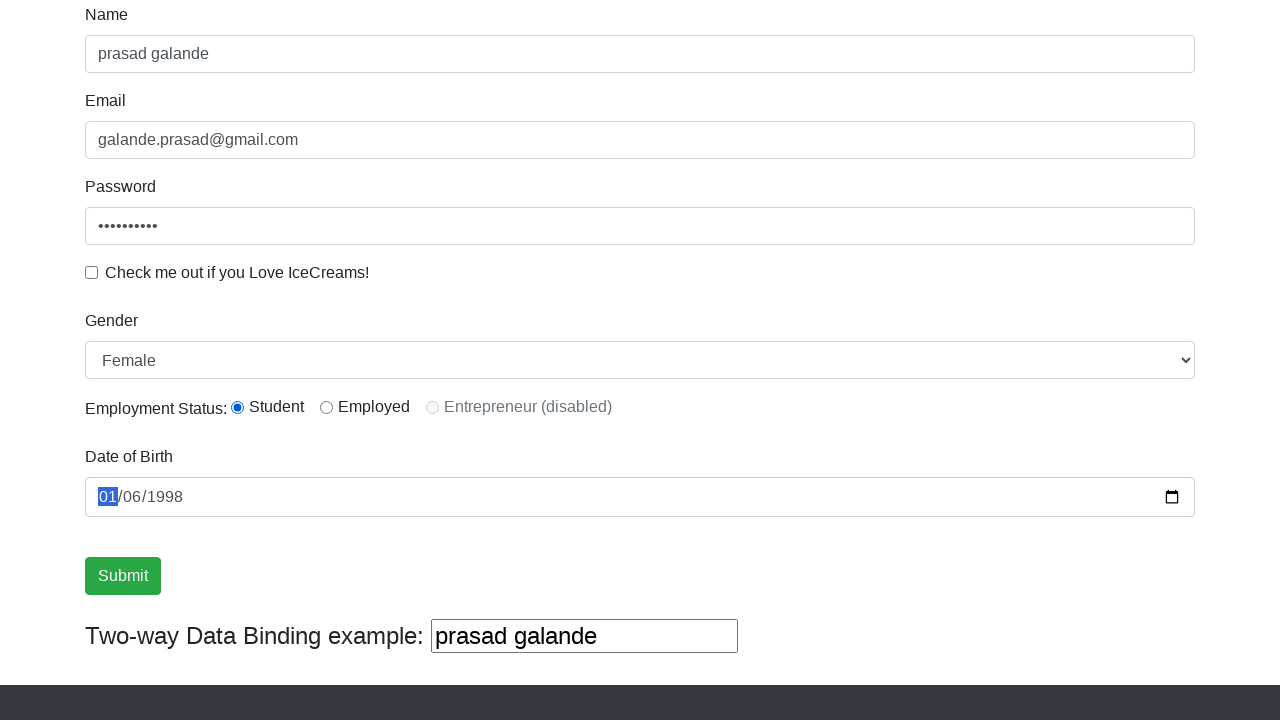

Clicked submit button to submit the form at (123, 576) on input.btn.btn-success
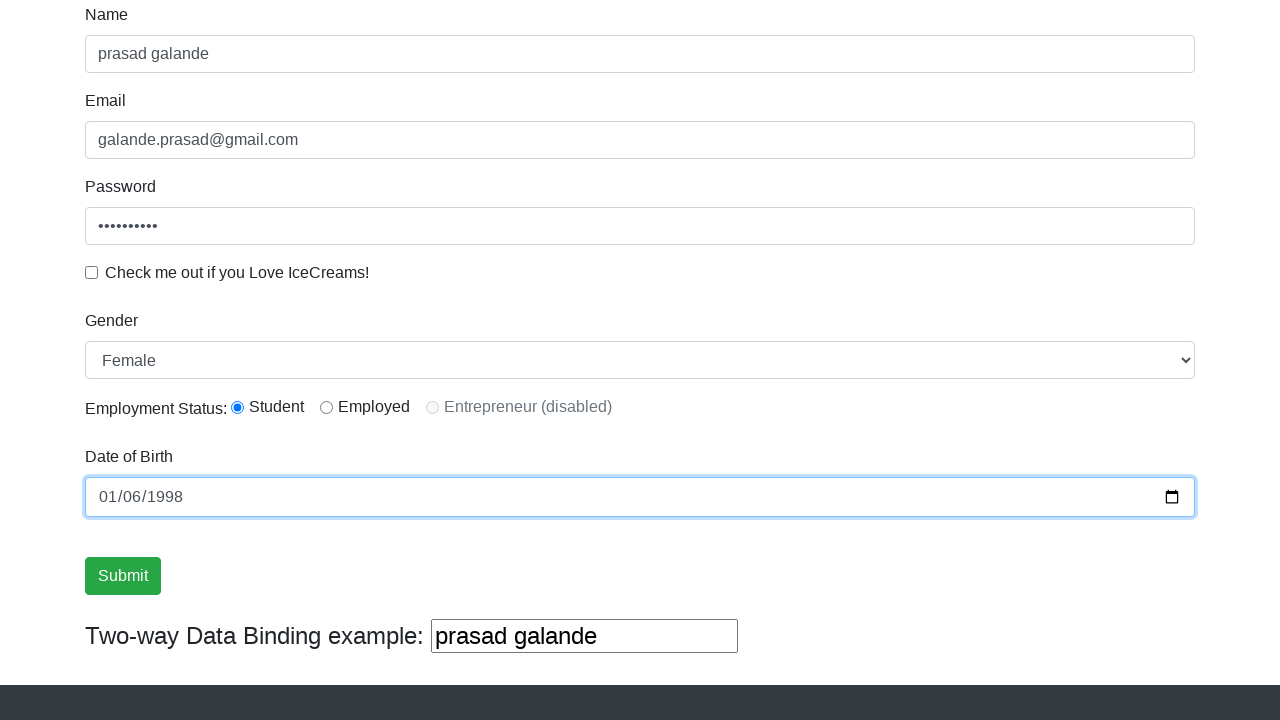

Verified success message appeared after form submission
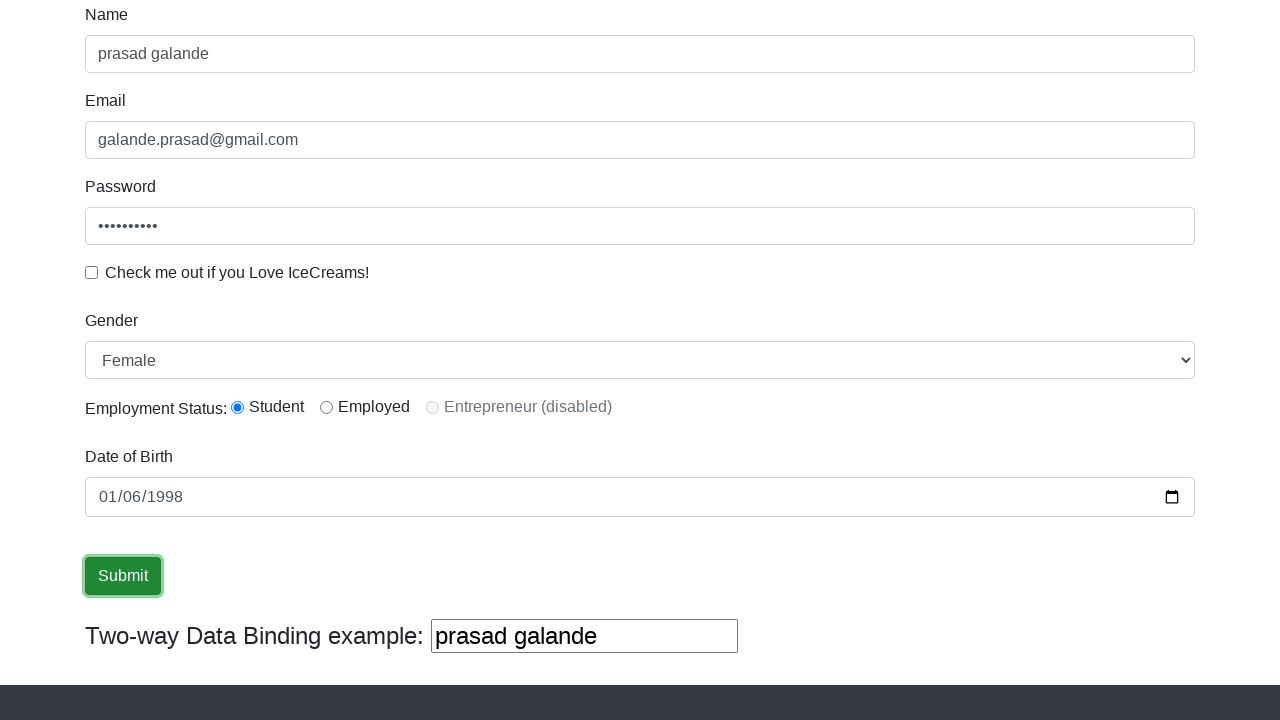

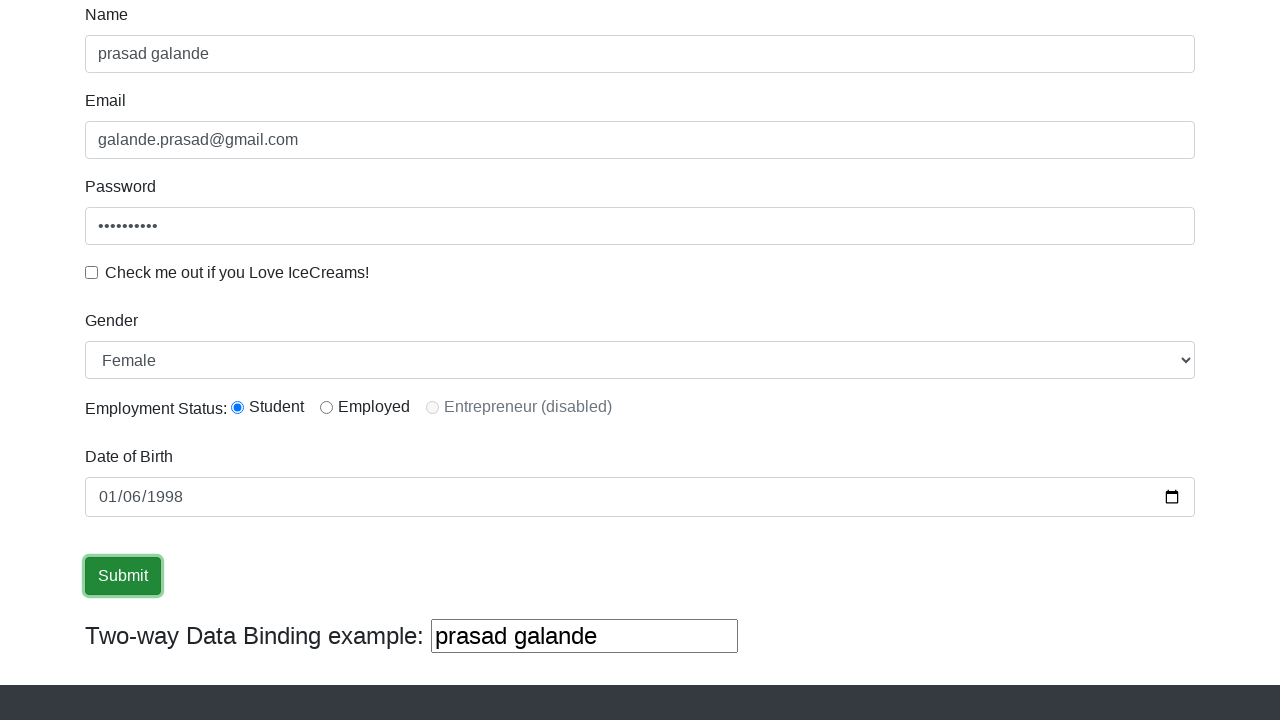